Navigates to a test center page and scrolls down the page

Starting URL: https://testcenter.techproeducation.com/index.php

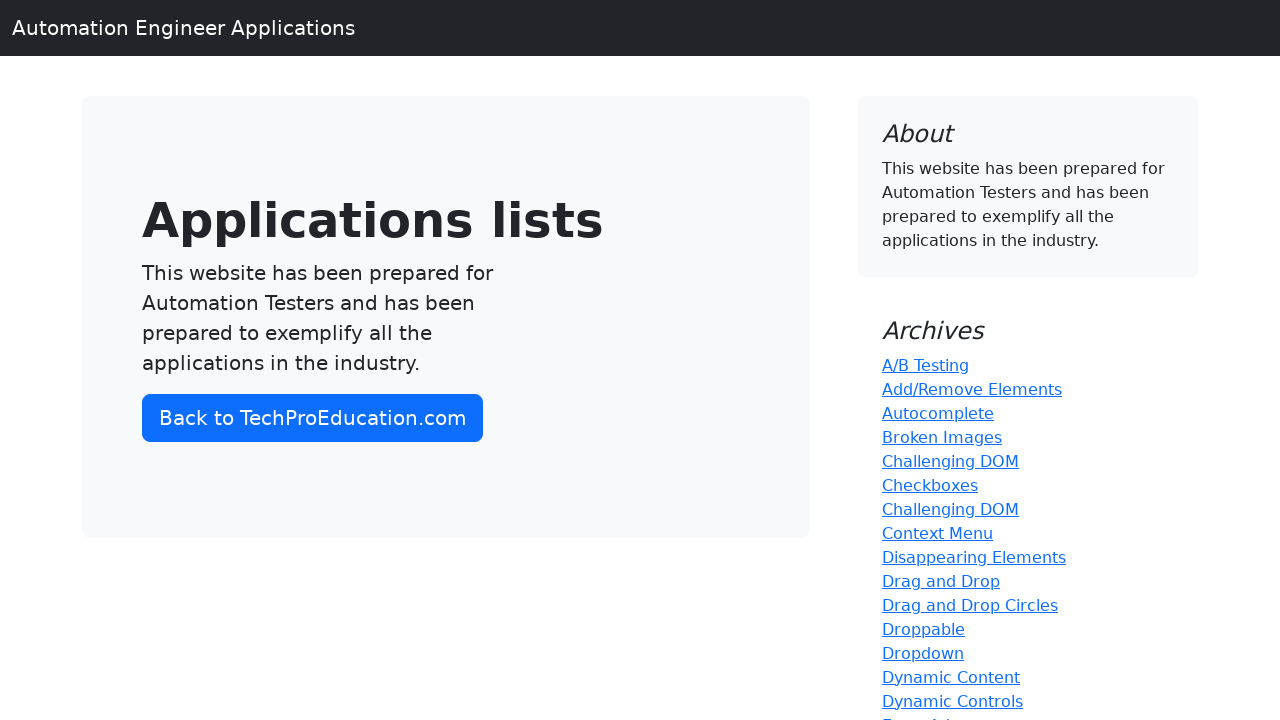

Navigated to test center homepage
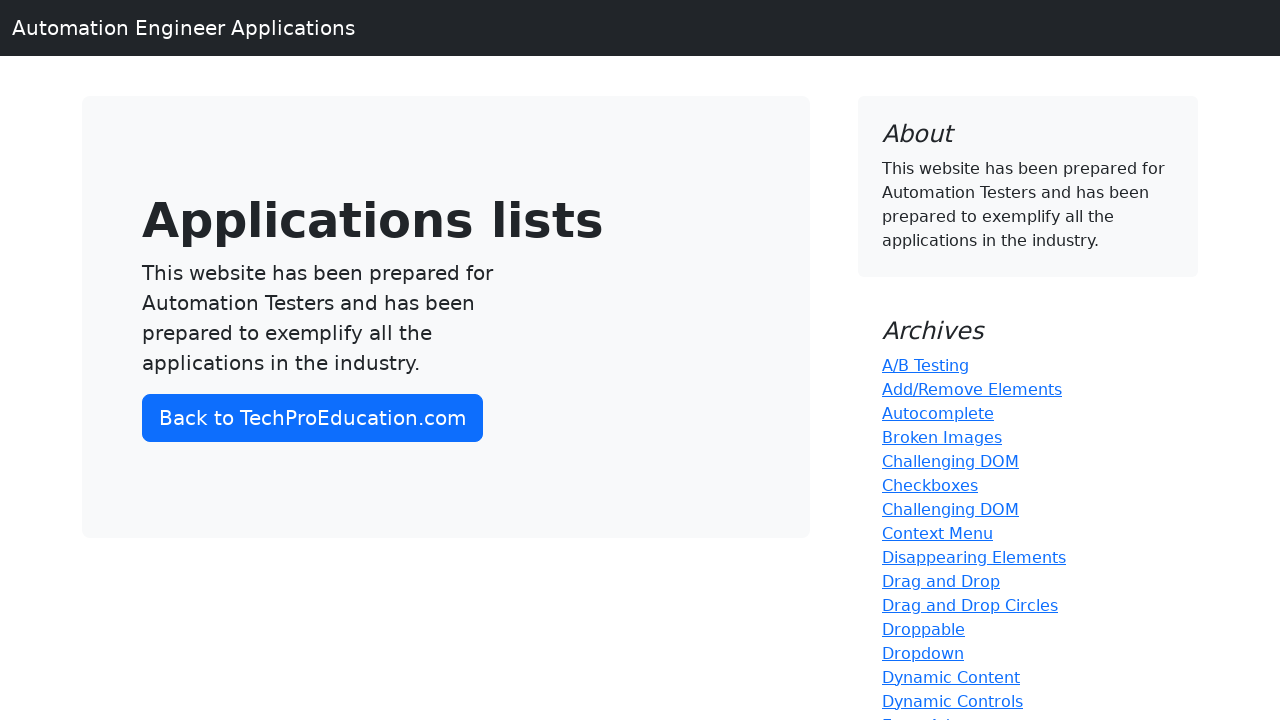

Scrolled down the page by 1000 pixels
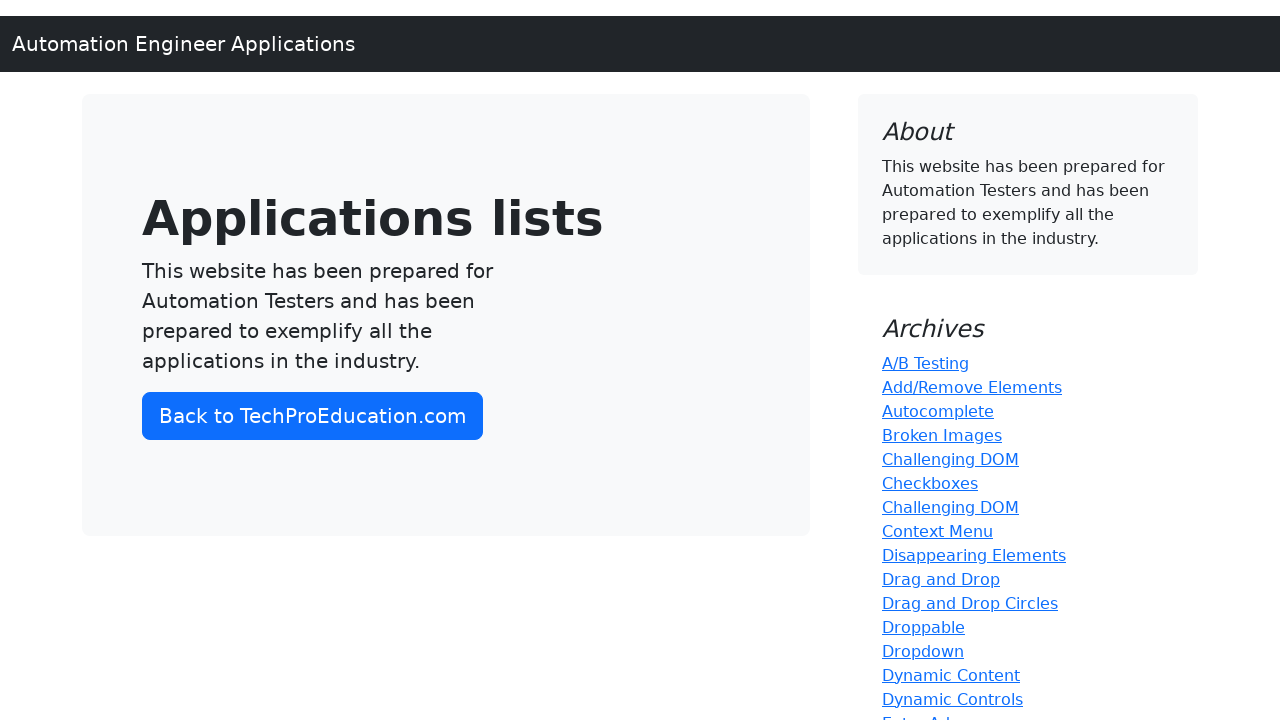

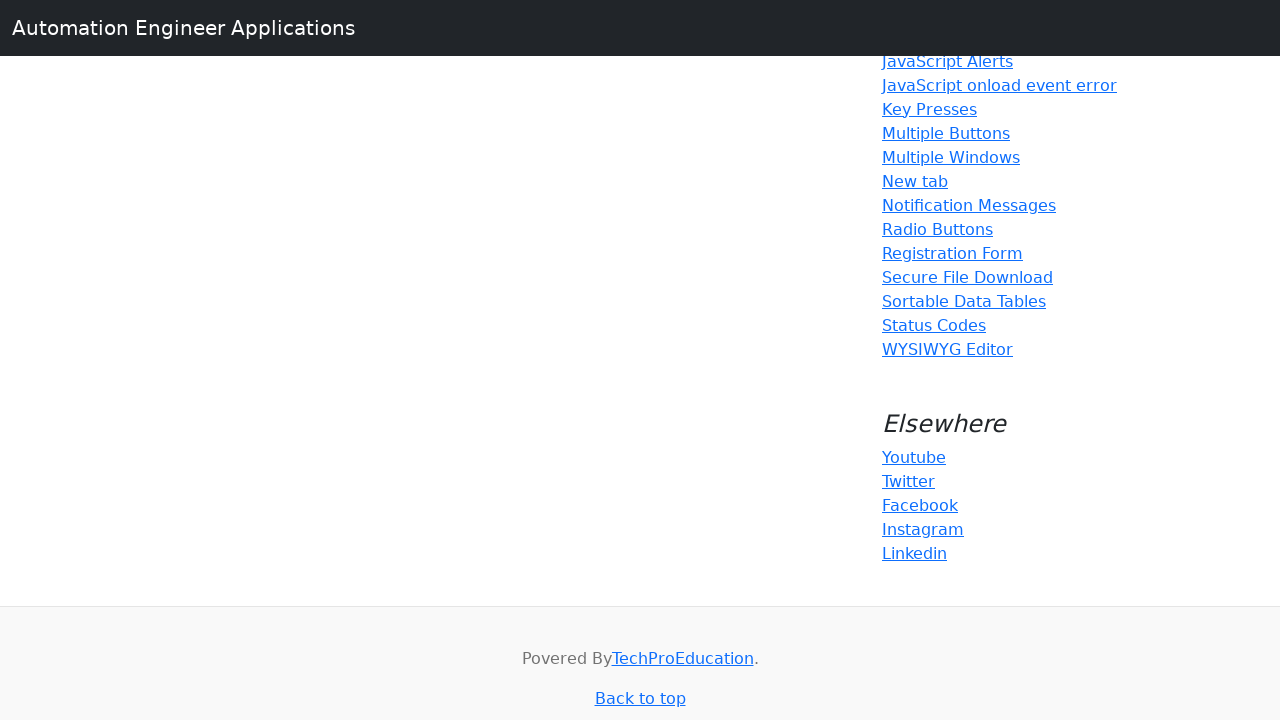